Tests marking all todo items as completed using the toggle all checkbox

Starting URL: https://demo.playwright.dev/todomvc

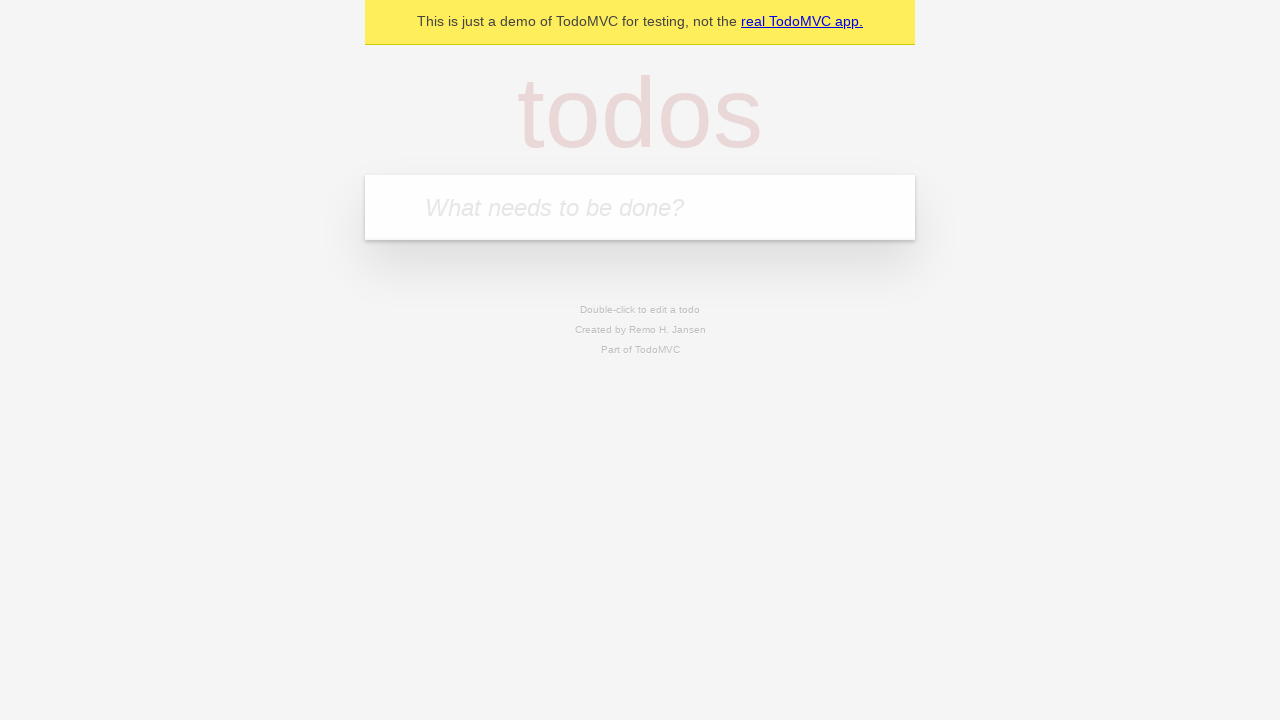

Filled todo input with 'buy some cheese' on internal:attr=[placeholder="What needs to be done?"i]
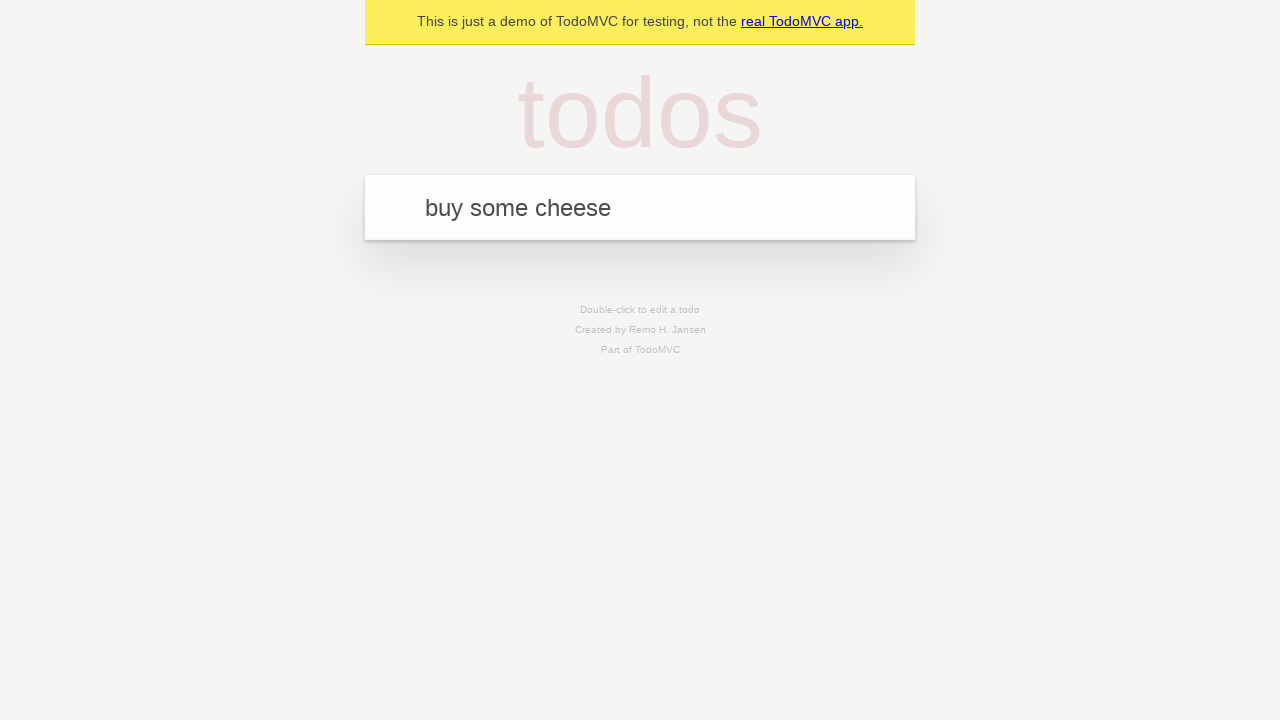

Pressed Enter to create first todo item on internal:attr=[placeholder="What needs to be done?"i]
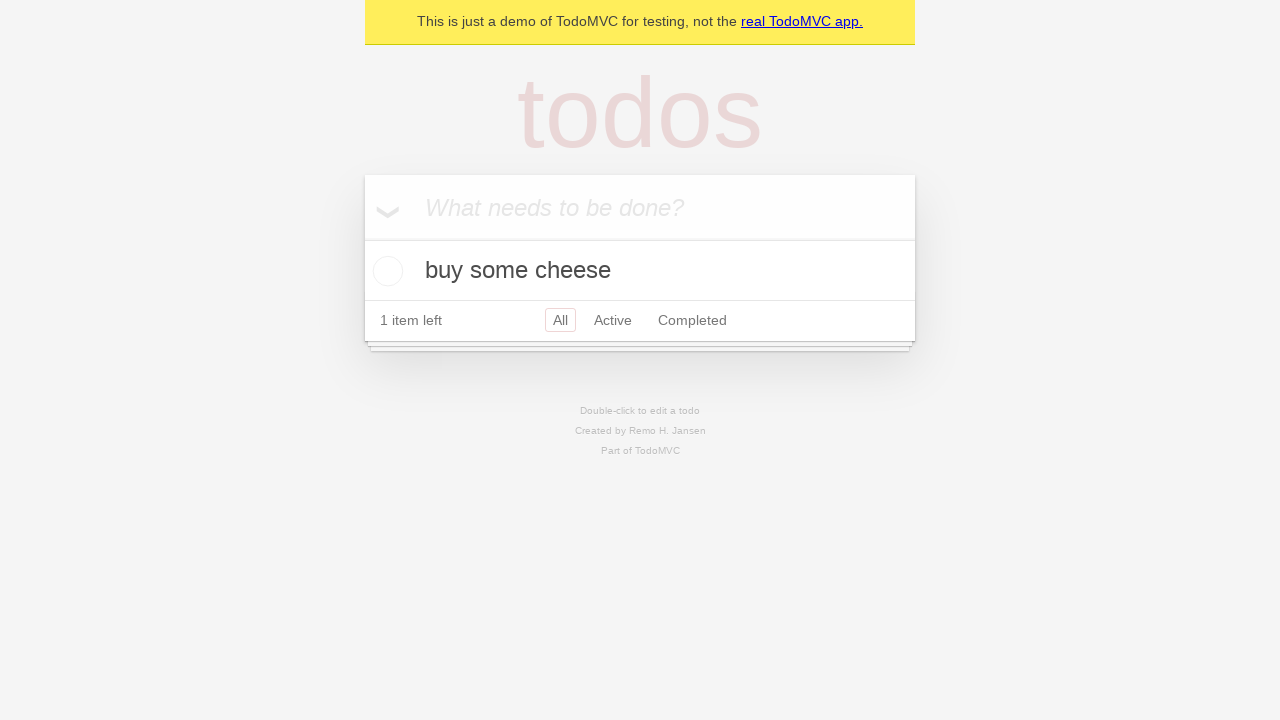

Filled todo input with 'feed the cat' on internal:attr=[placeholder="What needs to be done?"i]
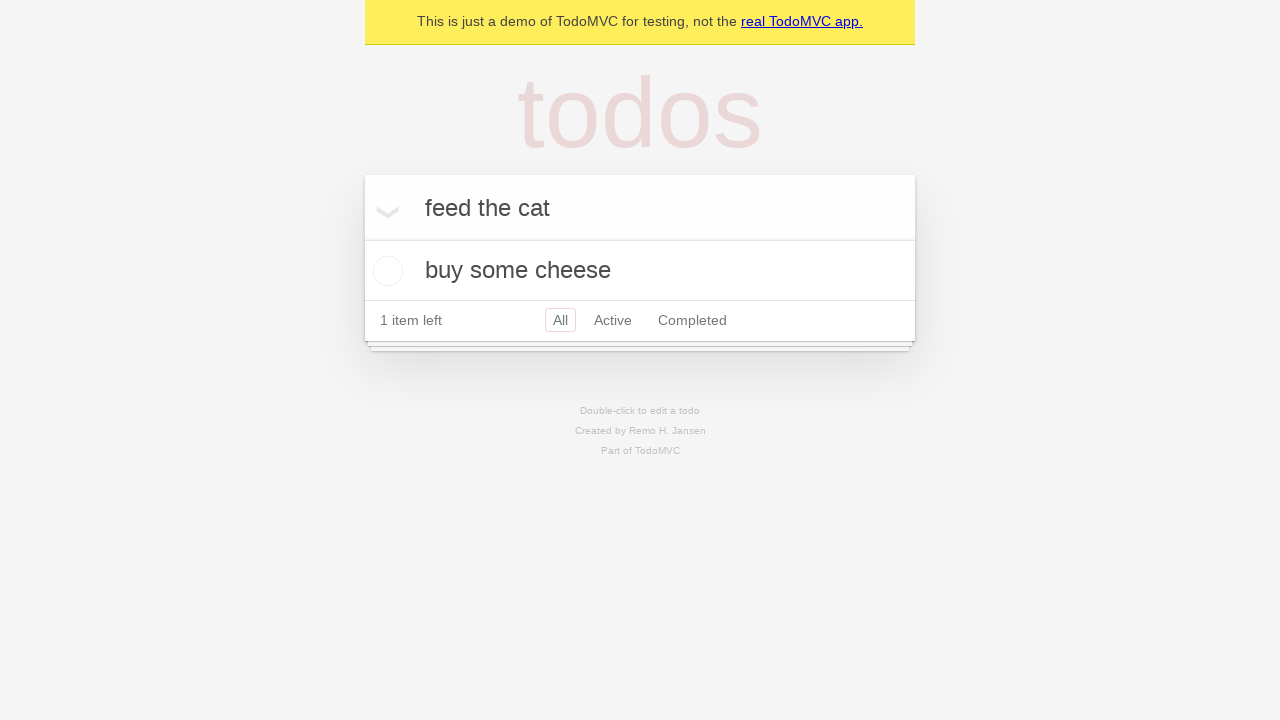

Pressed Enter to create second todo item on internal:attr=[placeholder="What needs to be done?"i]
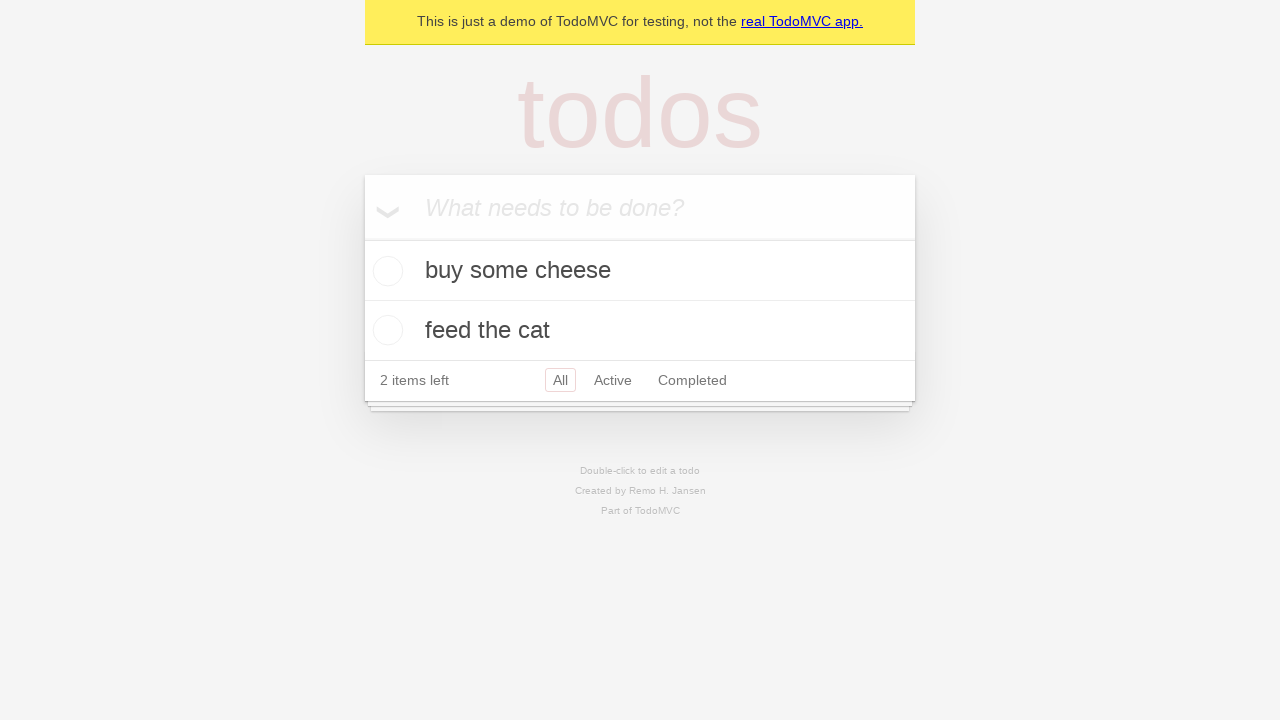

Filled todo input with 'book a doctors appointment' on internal:attr=[placeholder="What needs to be done?"i]
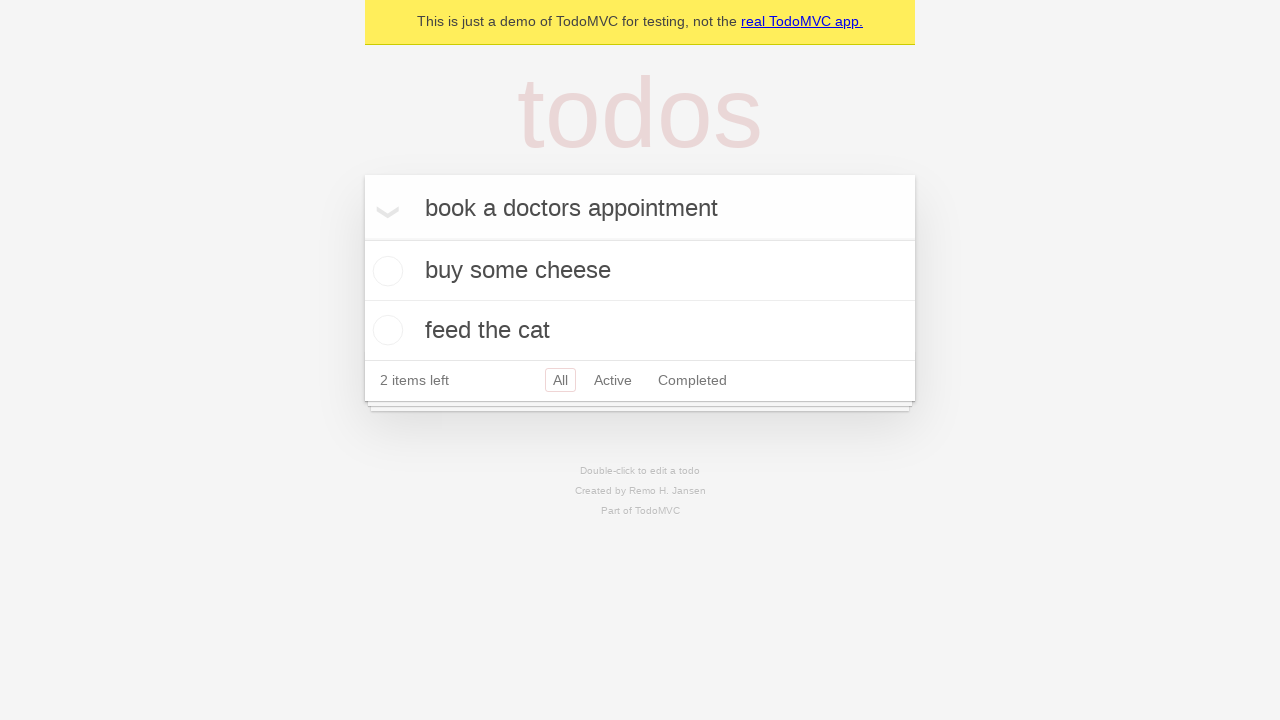

Pressed Enter to create third todo item on internal:attr=[placeholder="What needs to be done?"i]
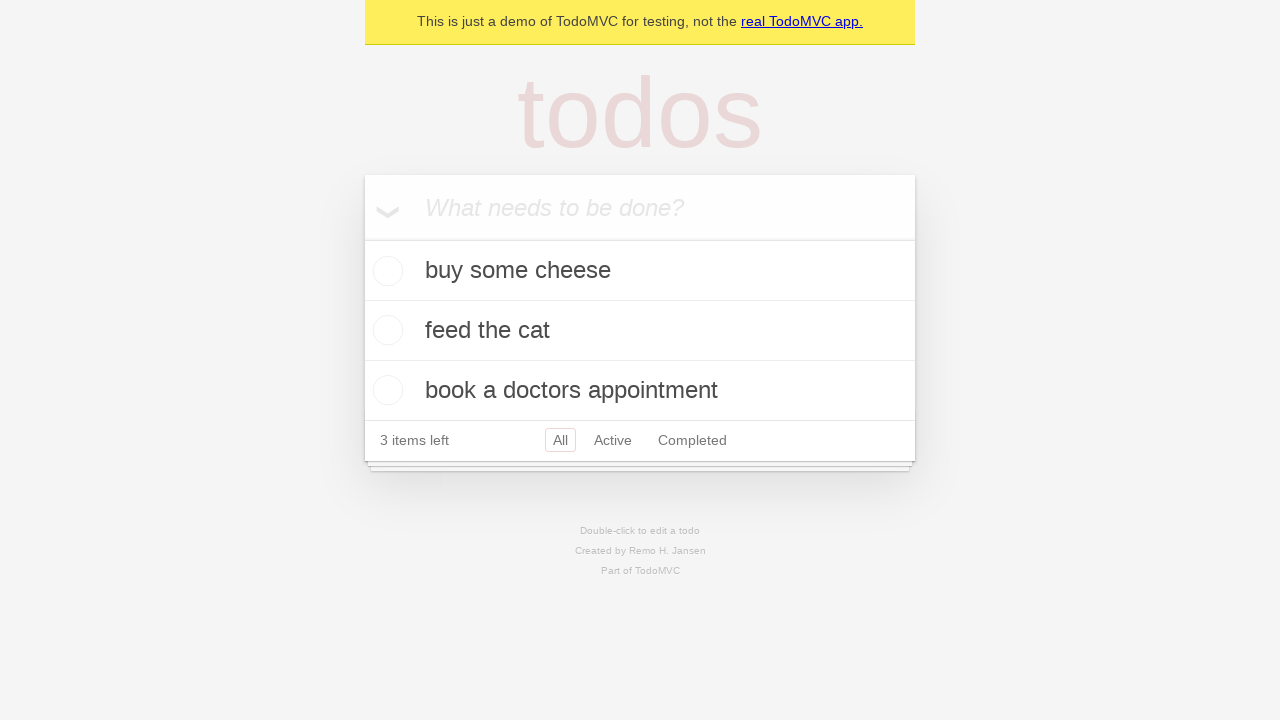

Waited for all 3 todo items to be created
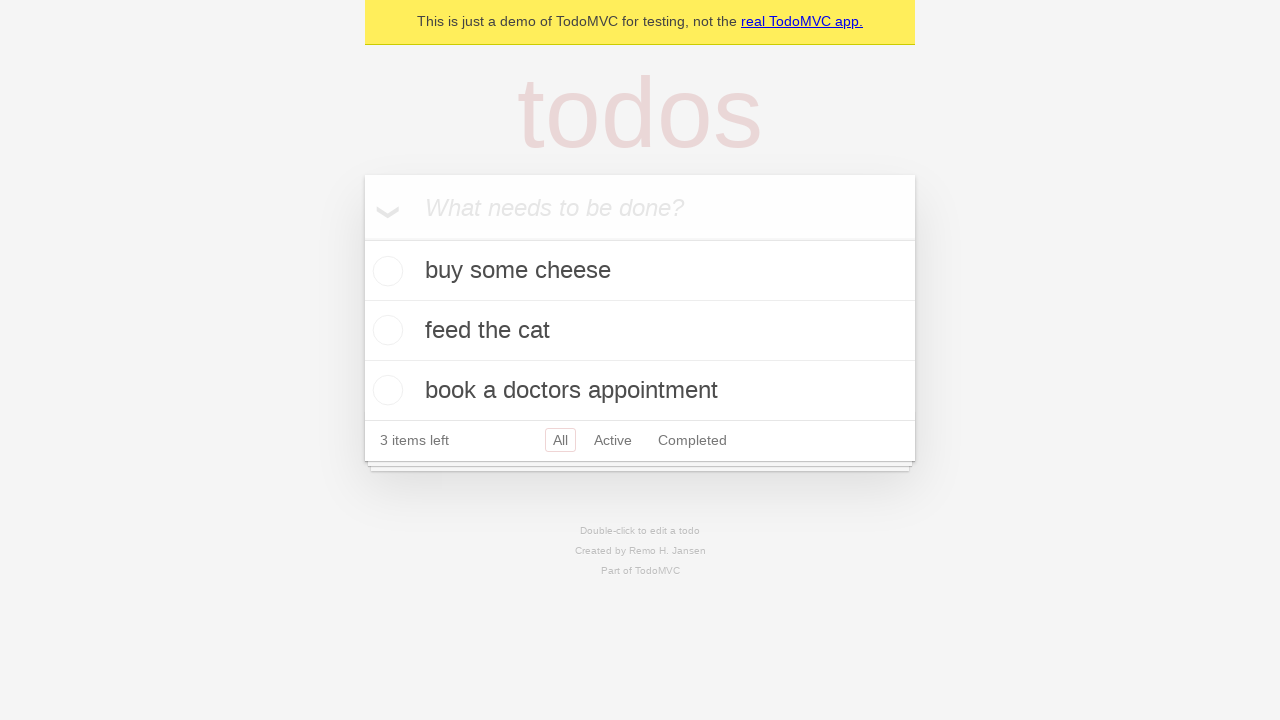

Checked the 'Mark all as complete' checkbox at (362, 238) on internal:label="Mark all as complete"i
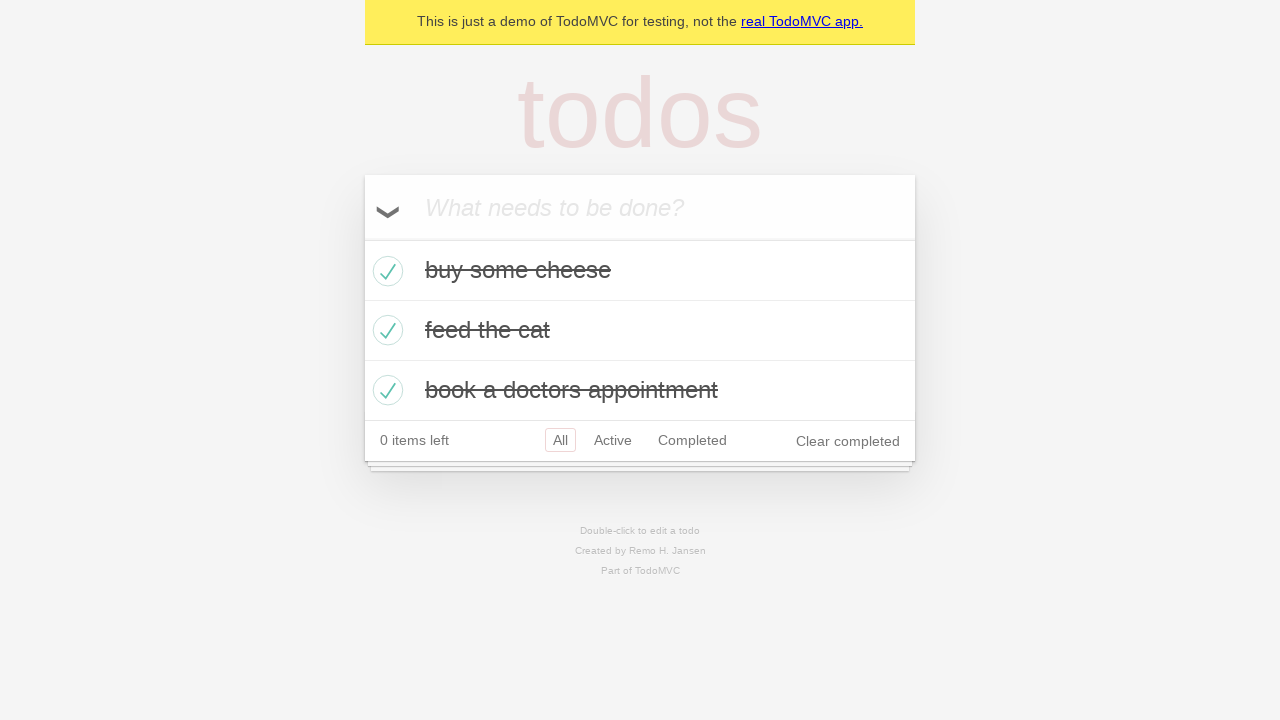

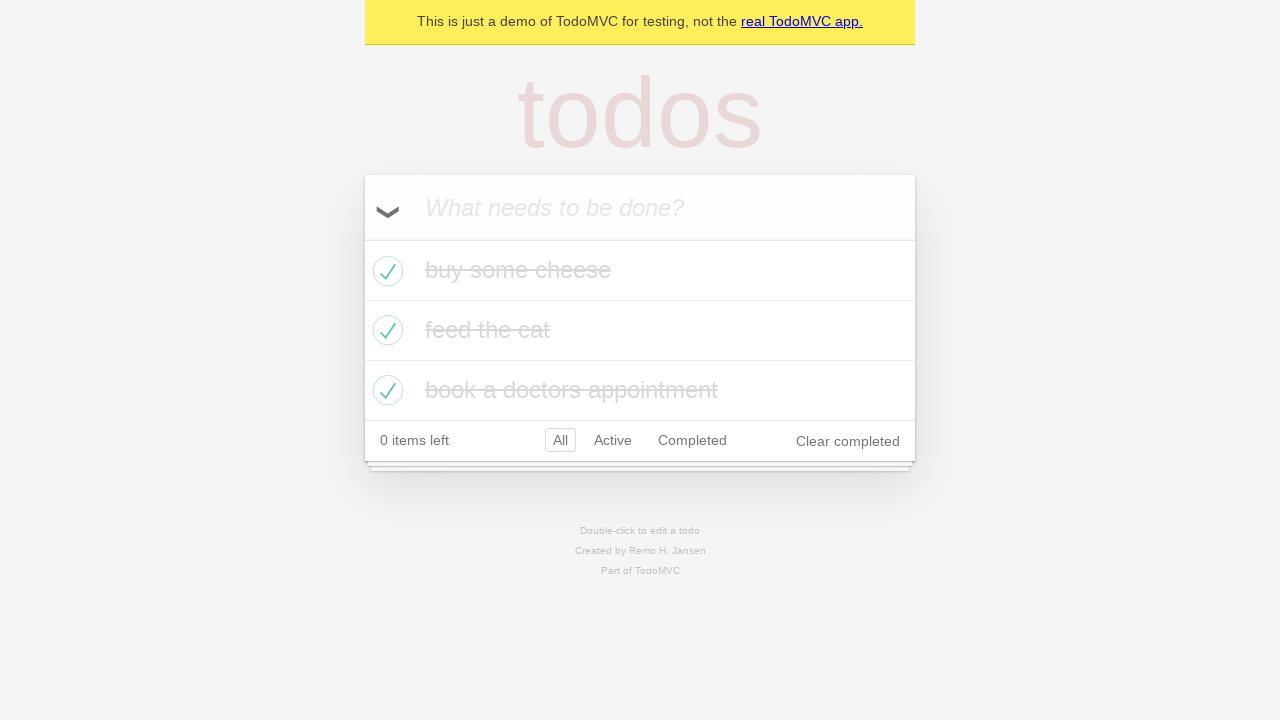